Navigates to Emsisoft Anti-Malware home page, clicks on alternative installation options, and selects the web installer download option

Starting URL: https://emsisoft.com/en/anti-malware-home

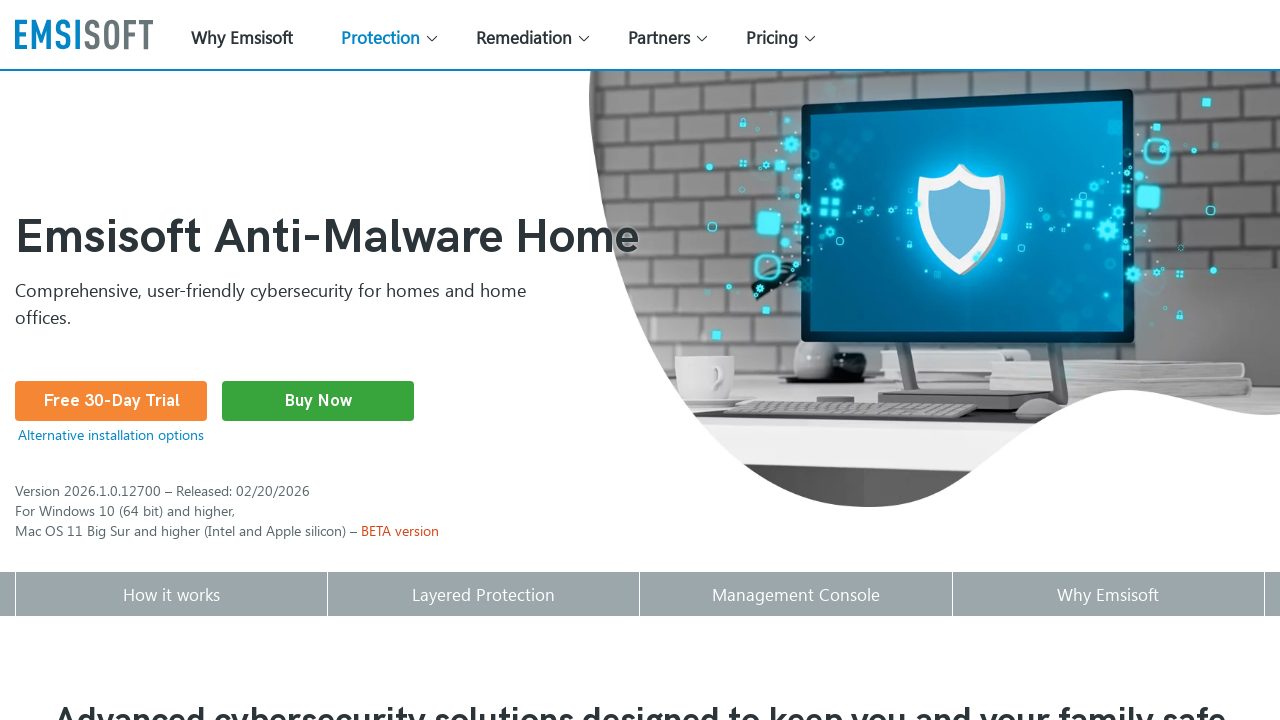

Navigated to Emsisoft Anti-Malware home page
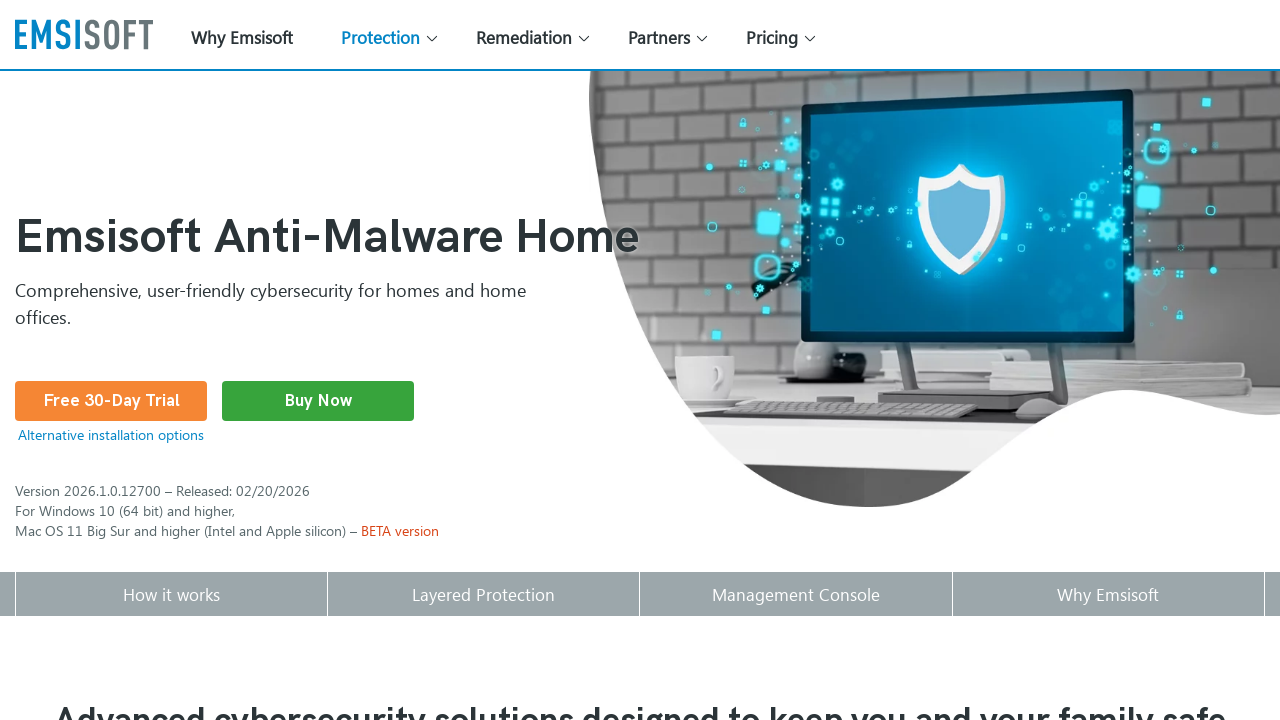

Clicked on 'Alternative installation options' at (111, 435) on xpath=//*[contains(text(), 'Alternative installation options')]
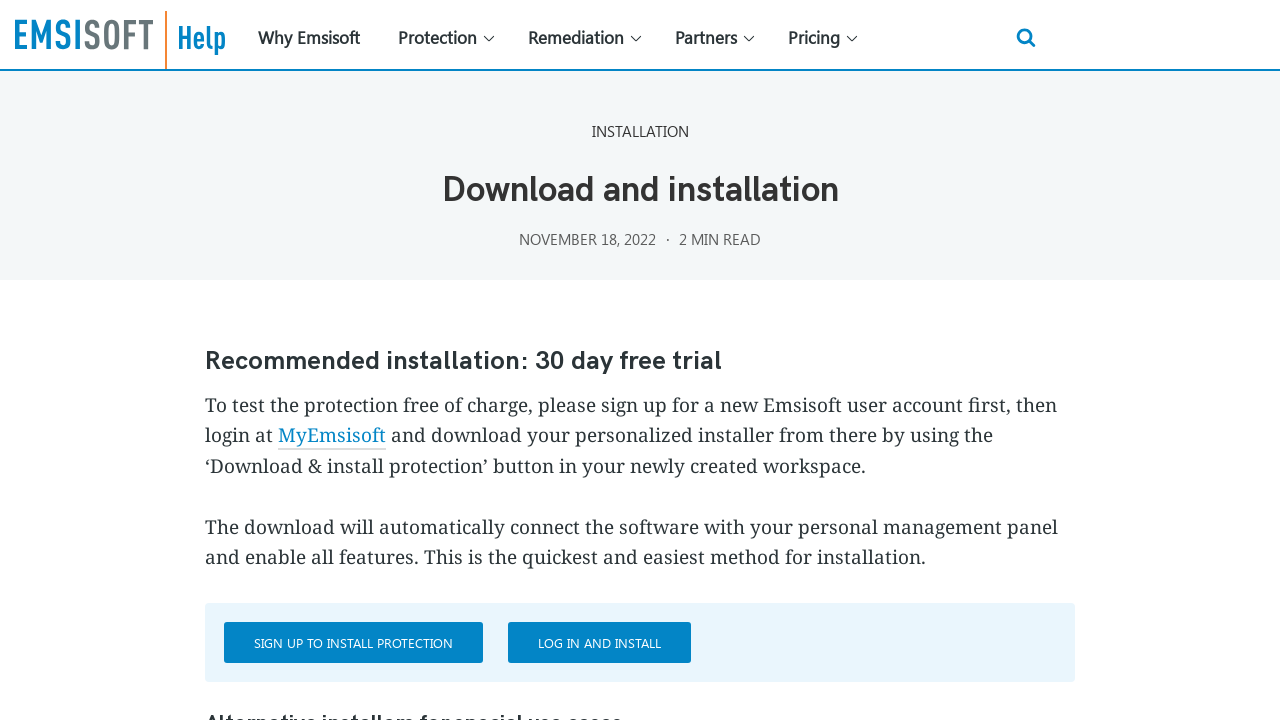

Selected 'Web installer' download option at (314, 360) on xpath=//*[contains(text(), 'Web installer')]
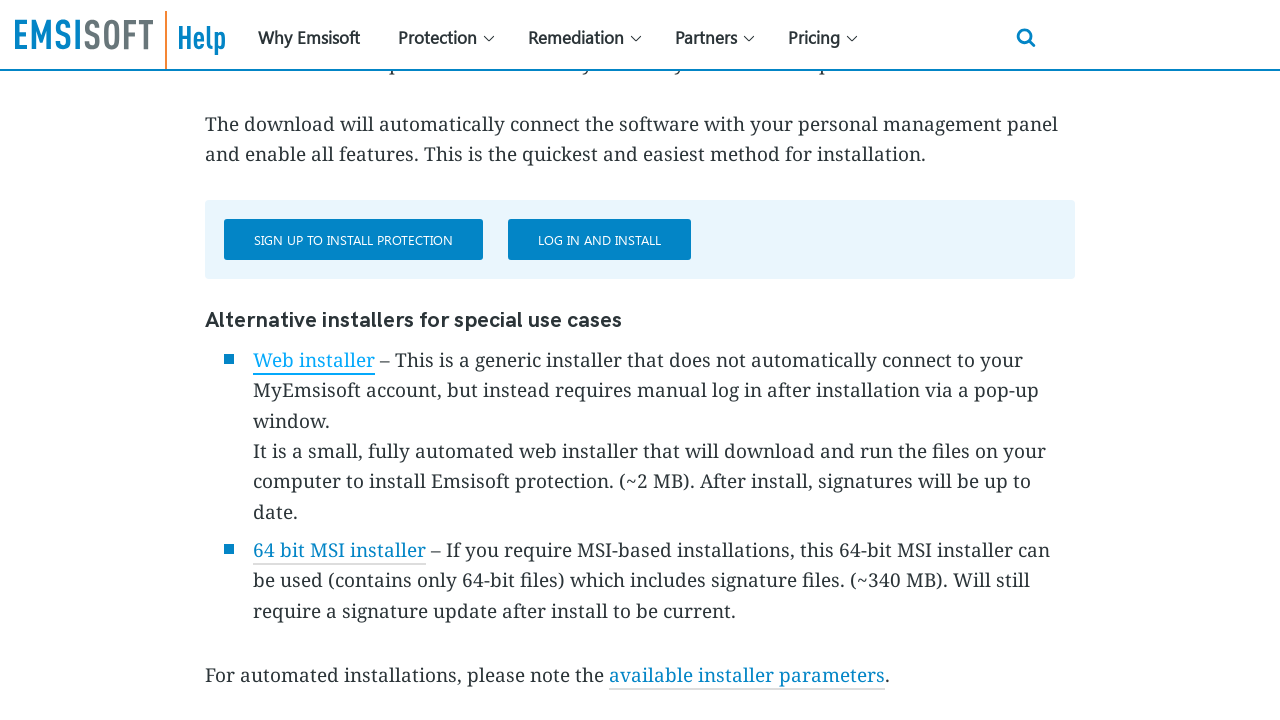

Waited for action to complete
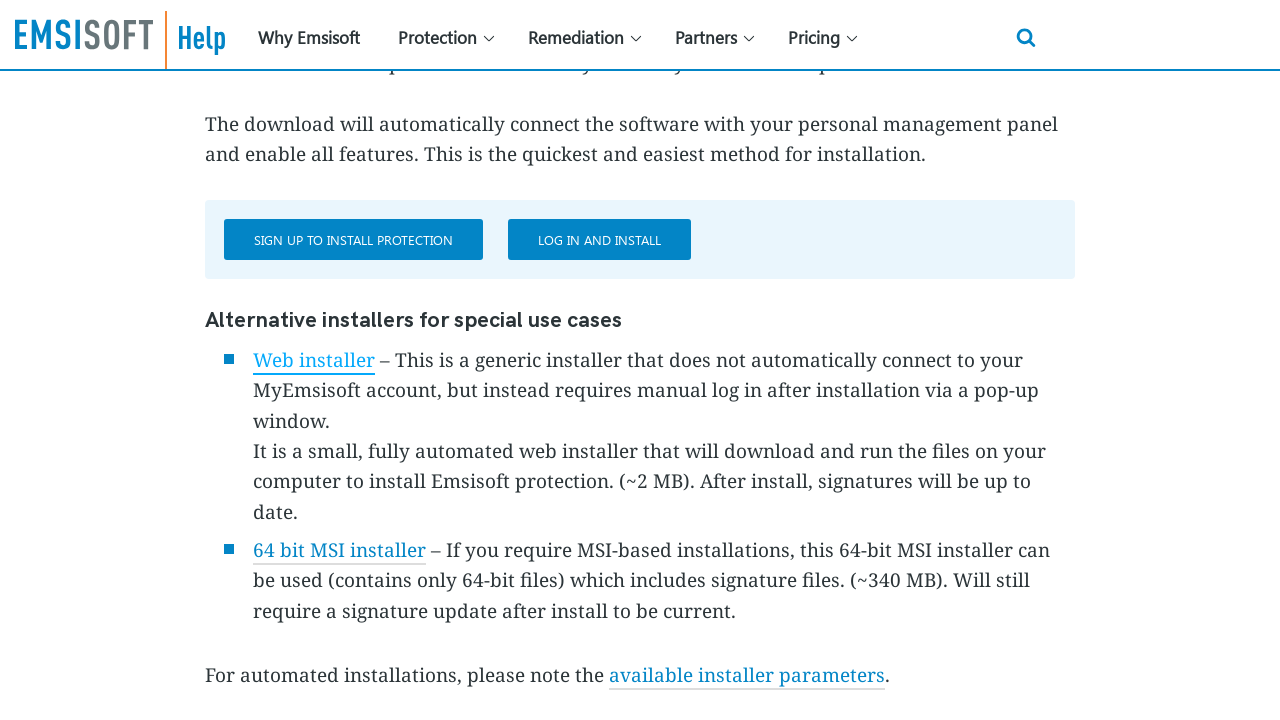

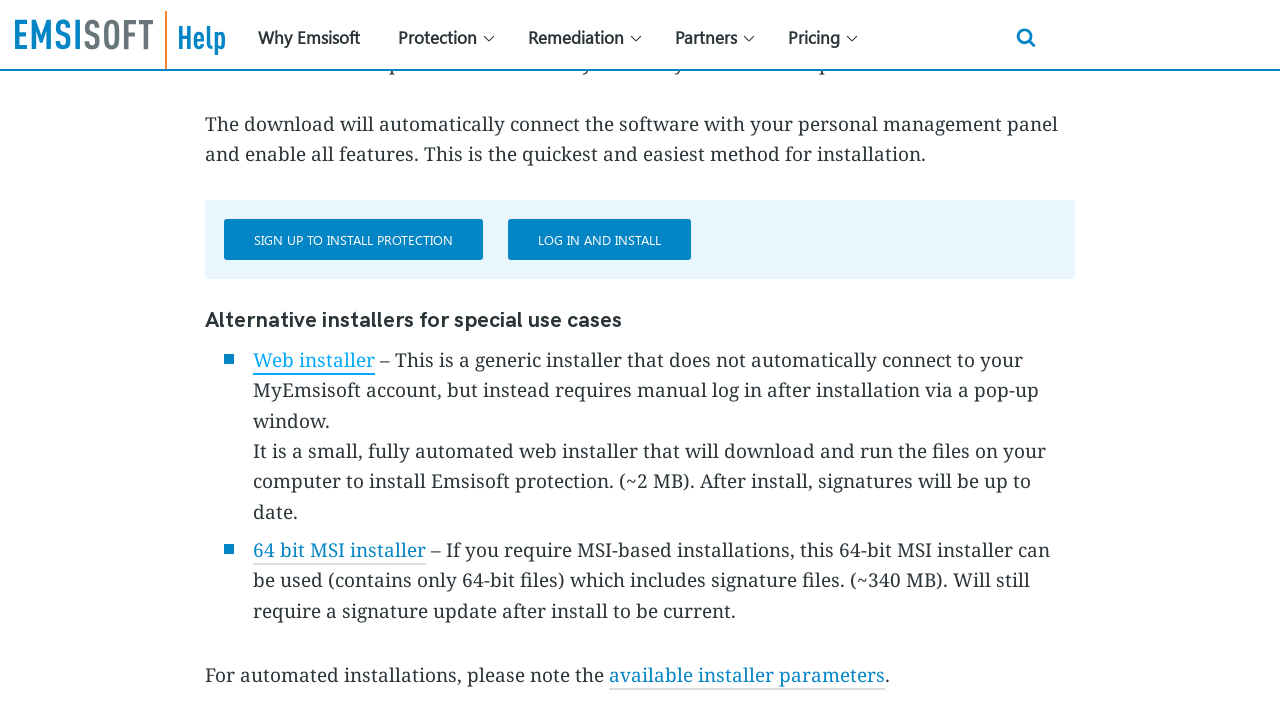